Tests dynamic loading by clicking Start and verifying the finish element becomes visible

Starting URL: https://the-internet.herokuapp.com/dynamic_loading/1

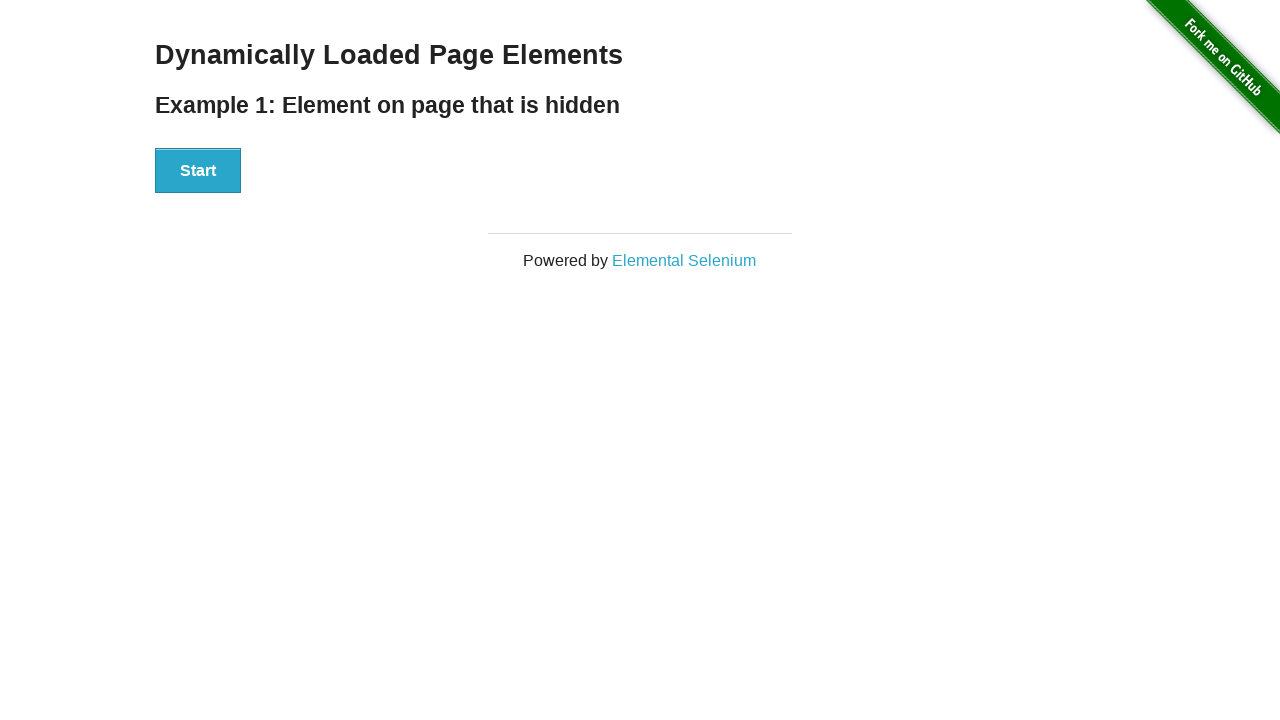

Clicked the Start button to initiate dynamic loading at (198, 171) on button:text("Start")
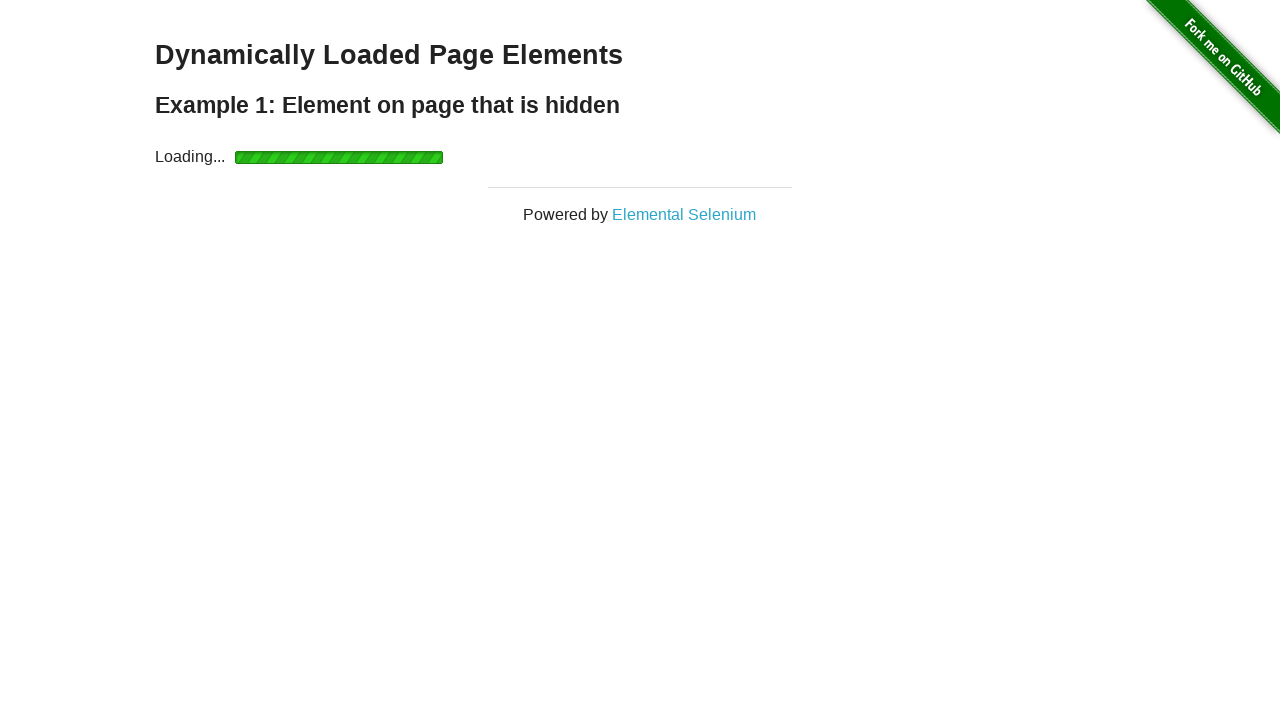

Waited for finish element to become visible (15s timeout)
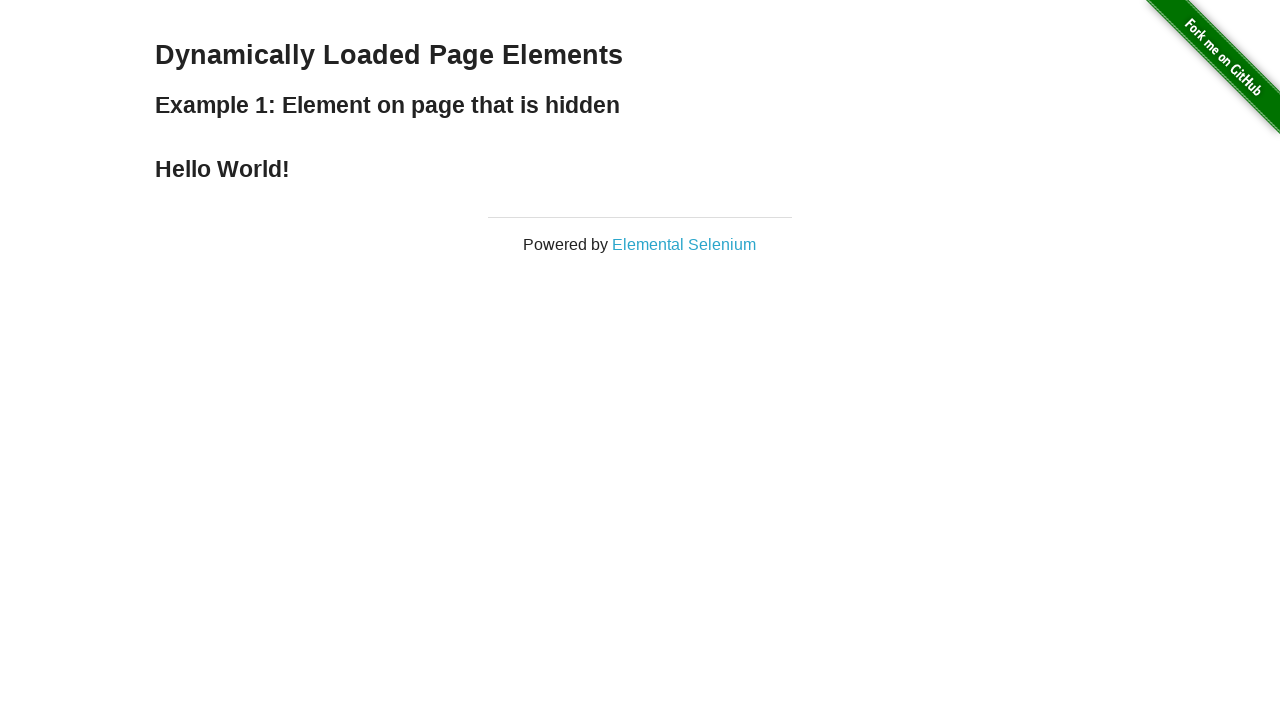

Verified finish element is visible
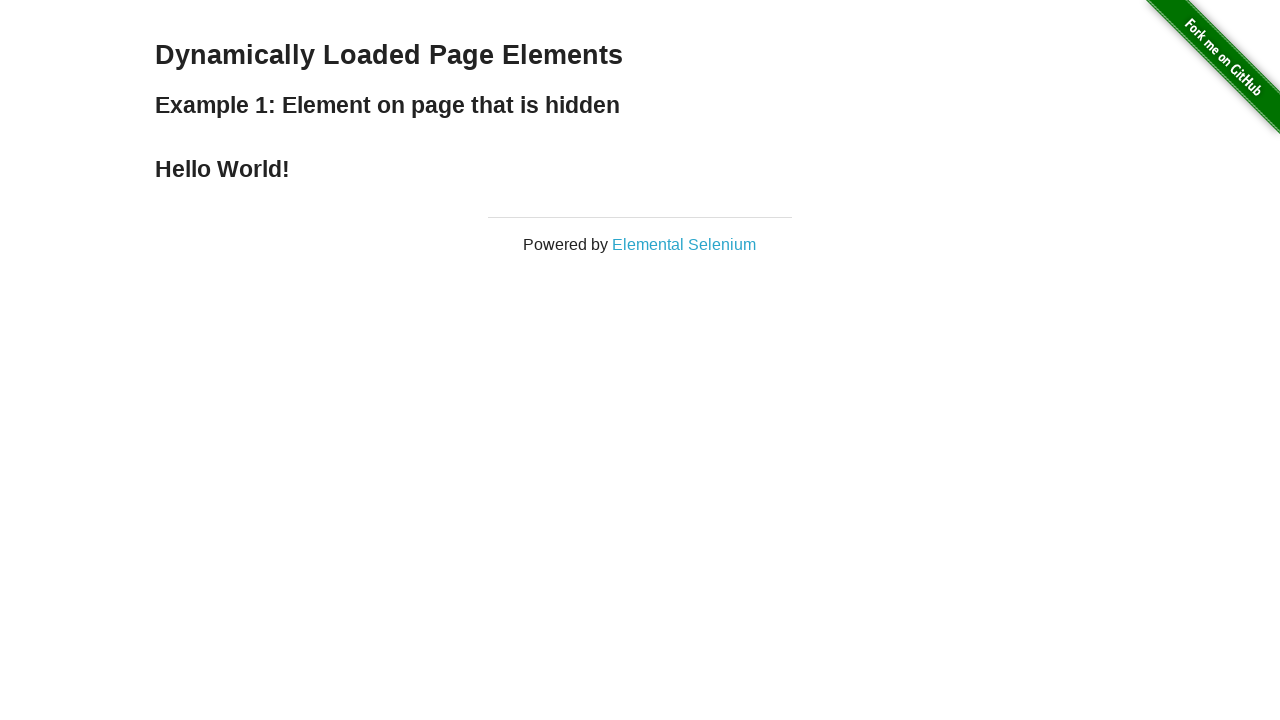

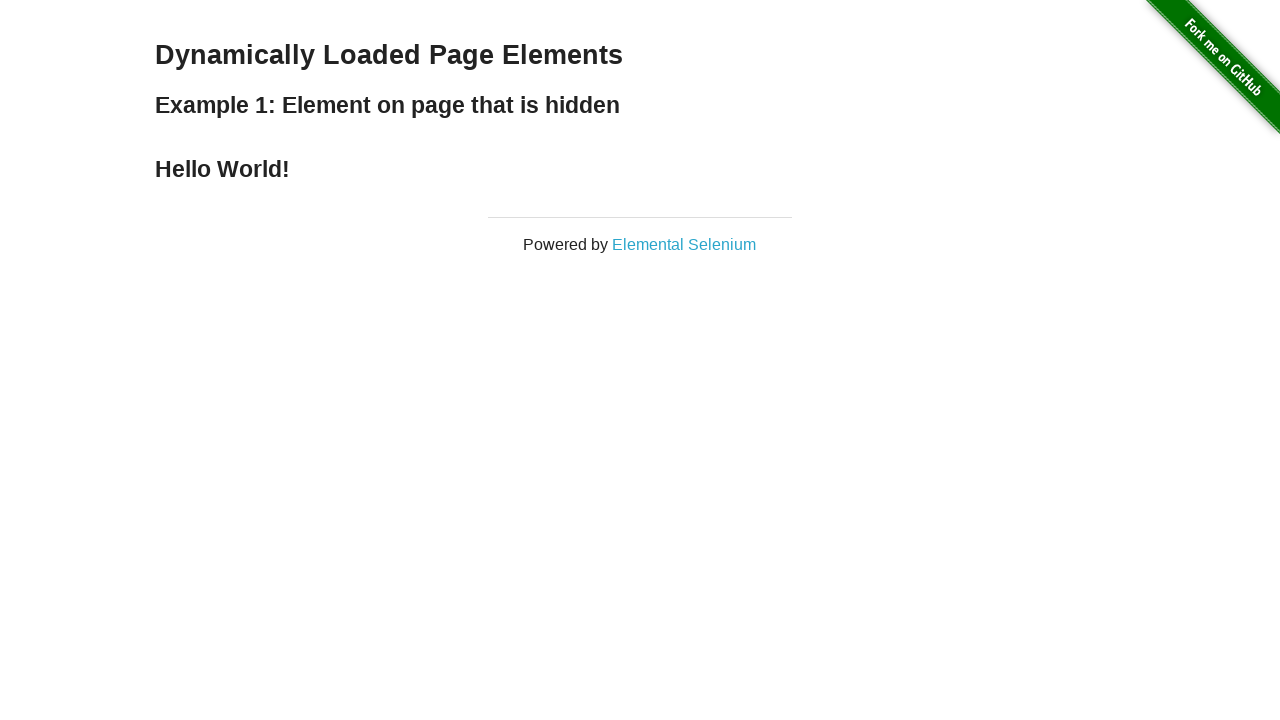